Tests that the Clear completed button displays correct text after marking an item complete

Starting URL: https://demo.playwright.dev/todomvc

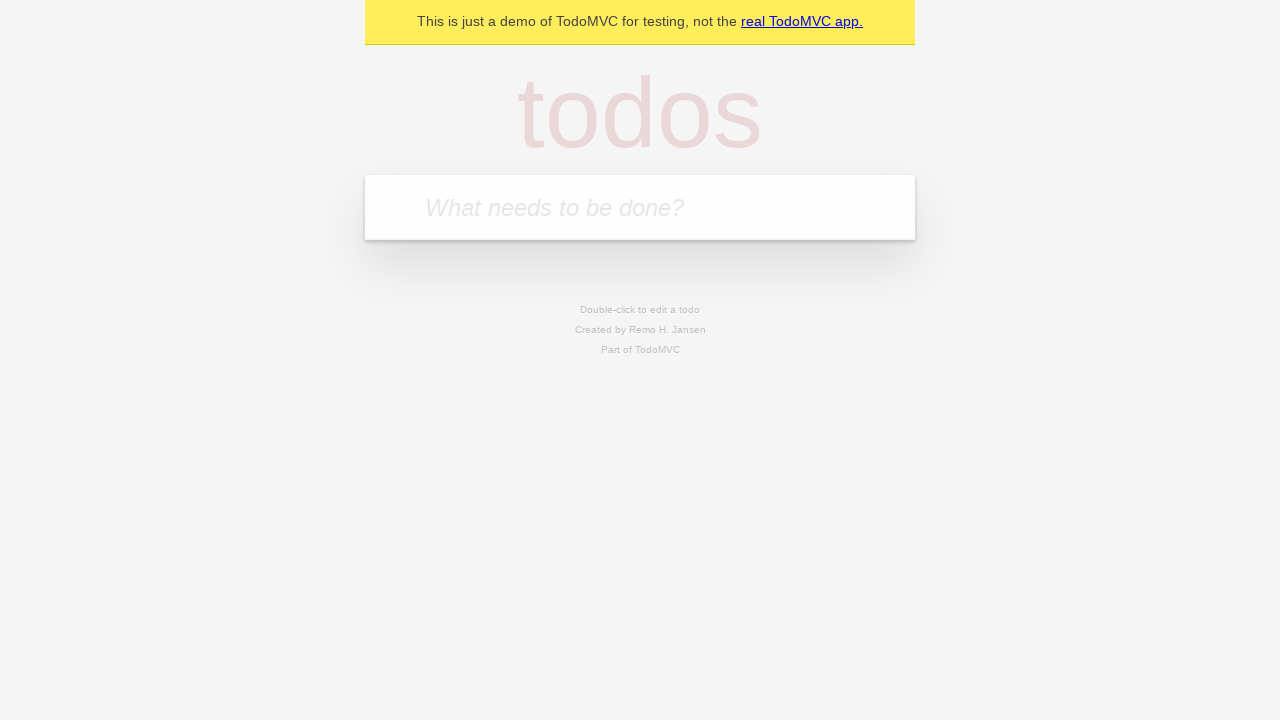

Filled todo input with 'buy some cheese' on internal:attr=[placeholder="What needs to be done?"i]
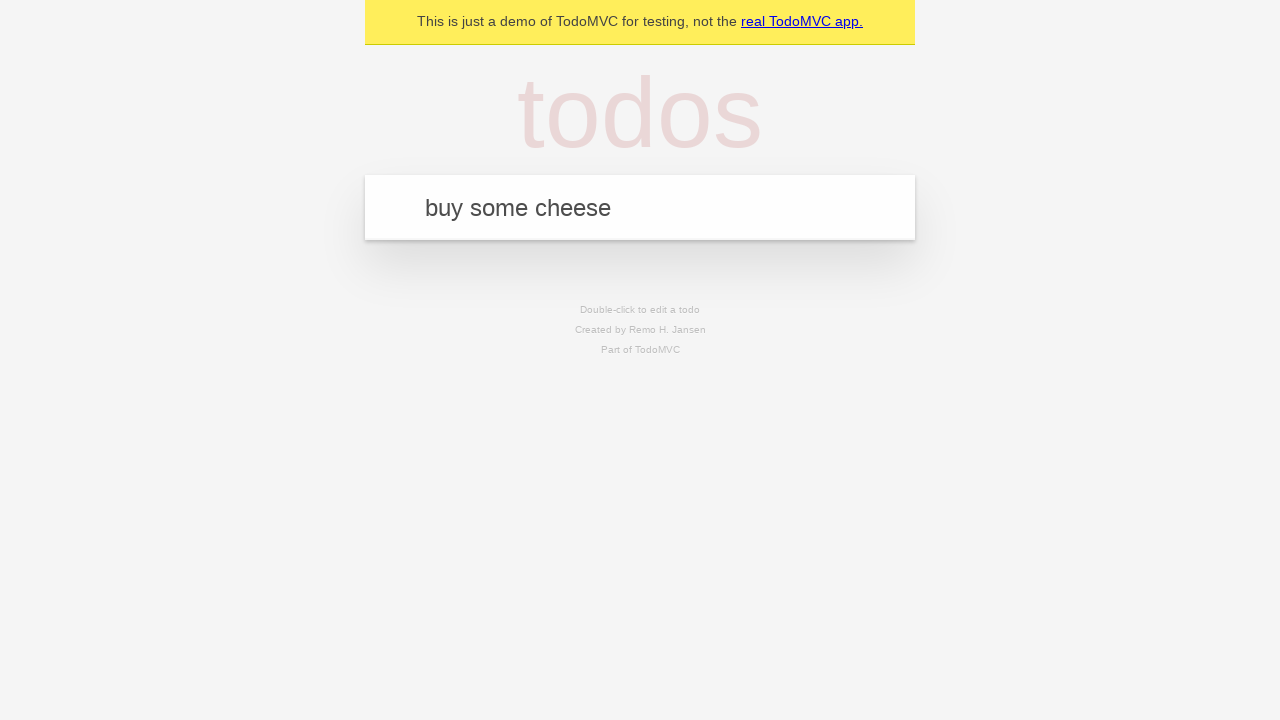

Pressed Enter to create first todo item on internal:attr=[placeholder="What needs to be done?"i]
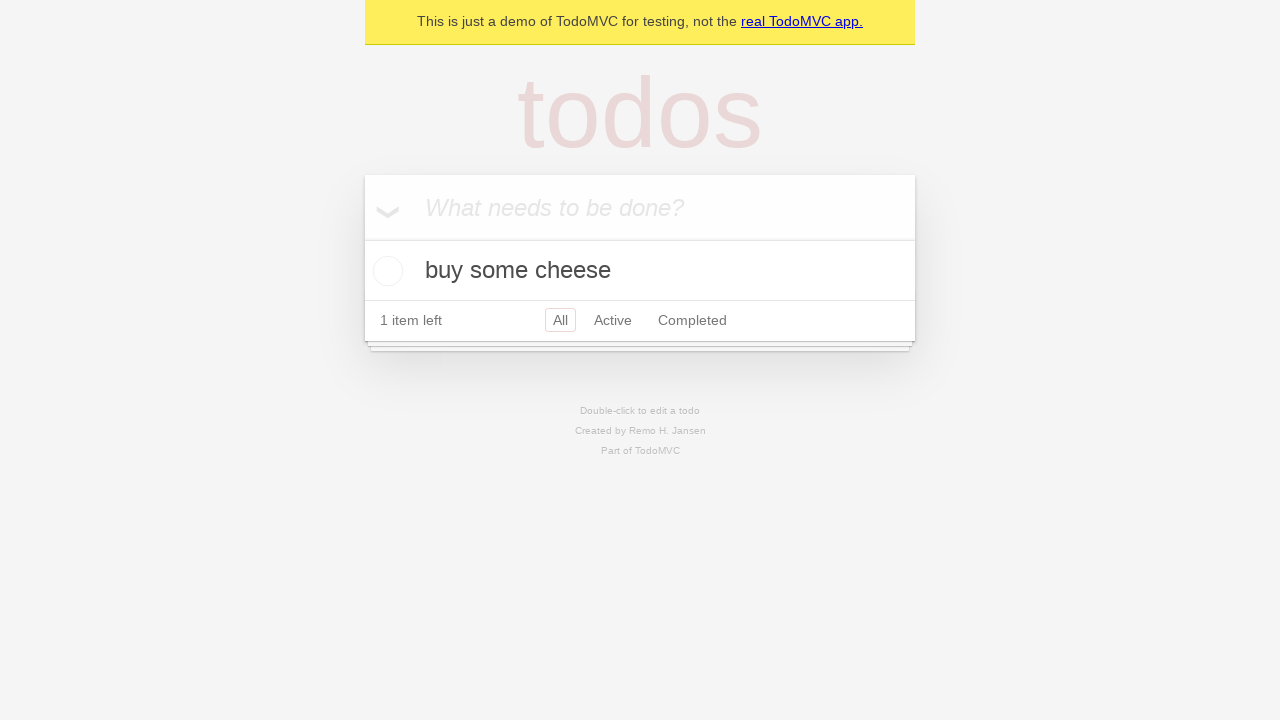

Filled todo input with 'feed the cat' on internal:attr=[placeholder="What needs to be done?"i]
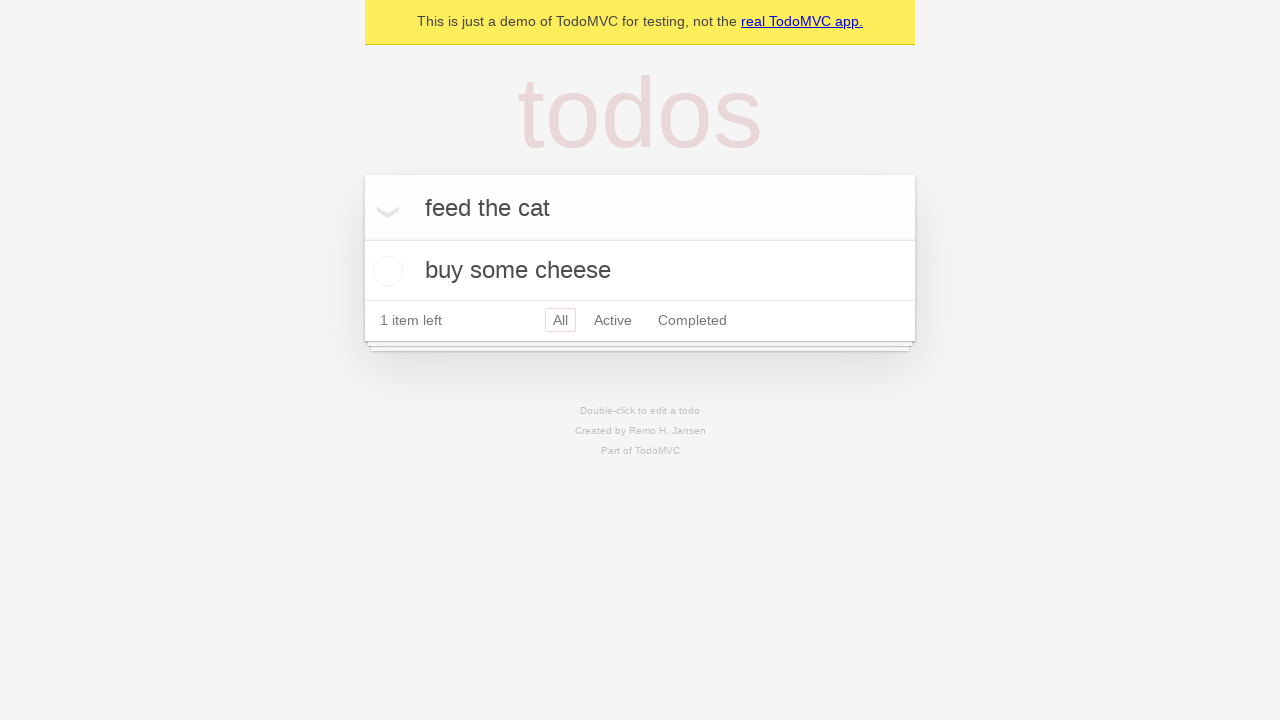

Pressed Enter to create second todo item on internal:attr=[placeholder="What needs to be done?"i]
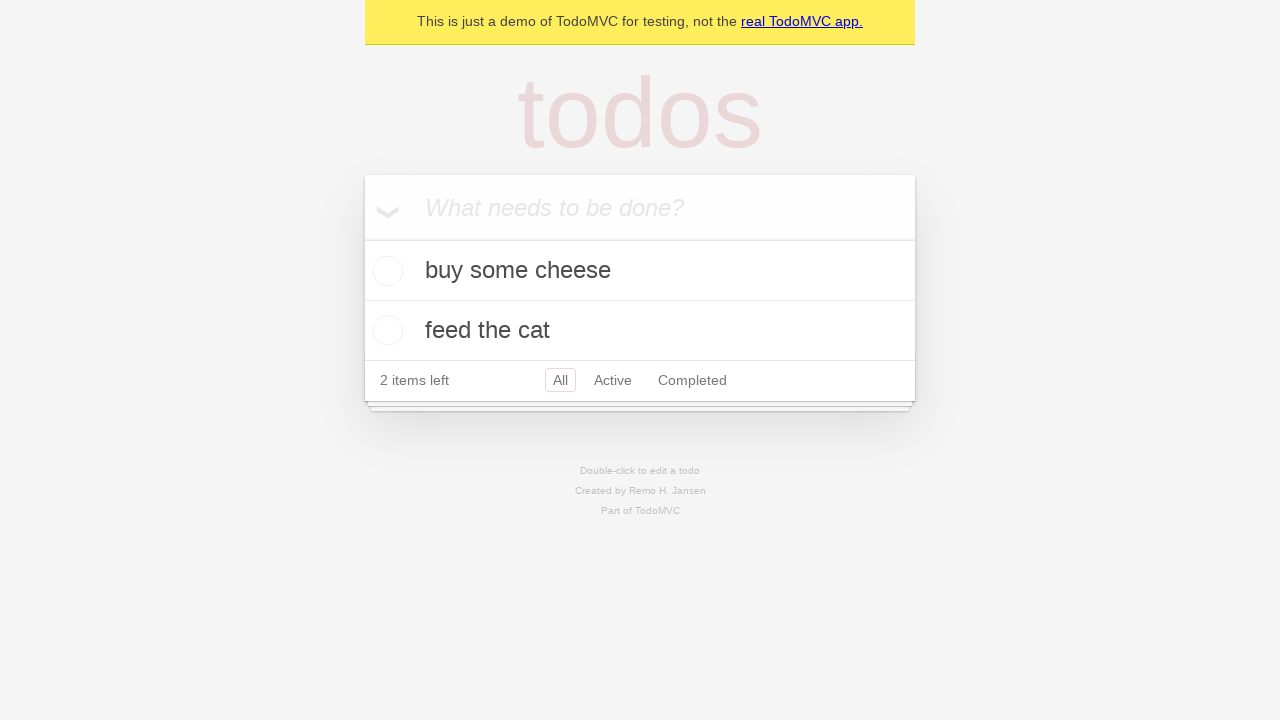

Filled todo input with 'book a doctors appointment' on internal:attr=[placeholder="What needs to be done?"i]
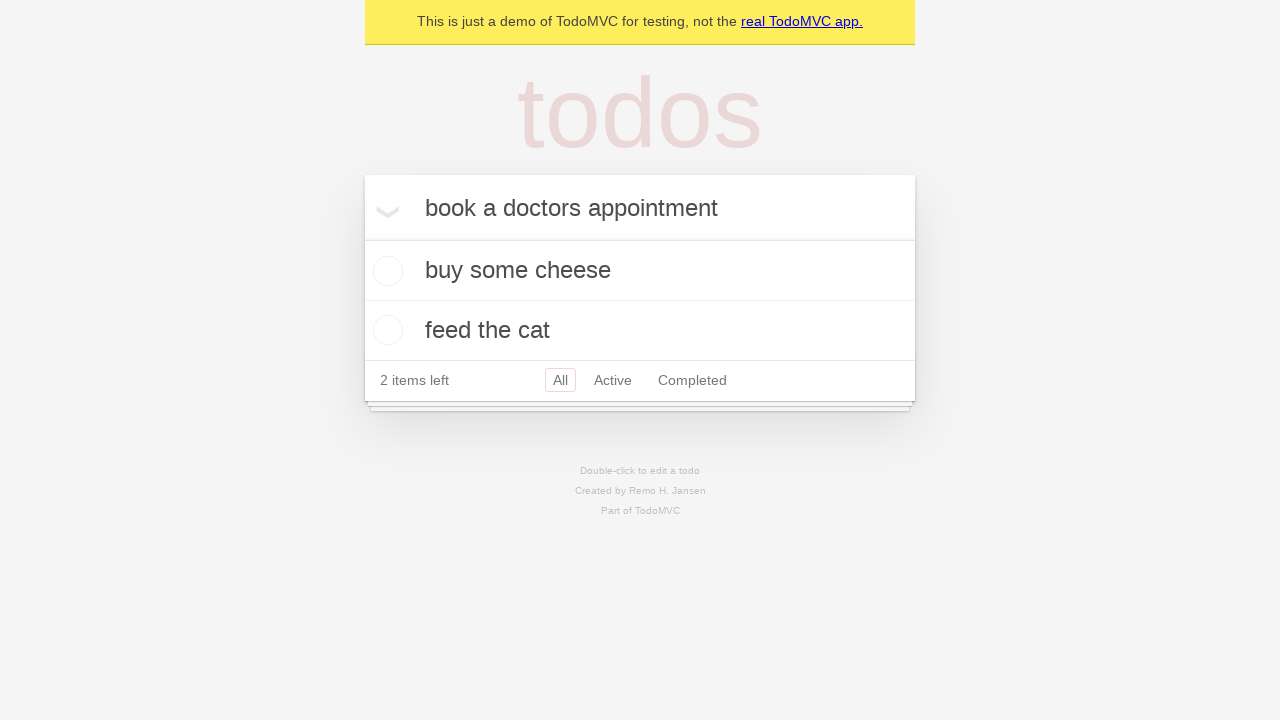

Pressed Enter to create third todo item on internal:attr=[placeholder="What needs to be done?"i]
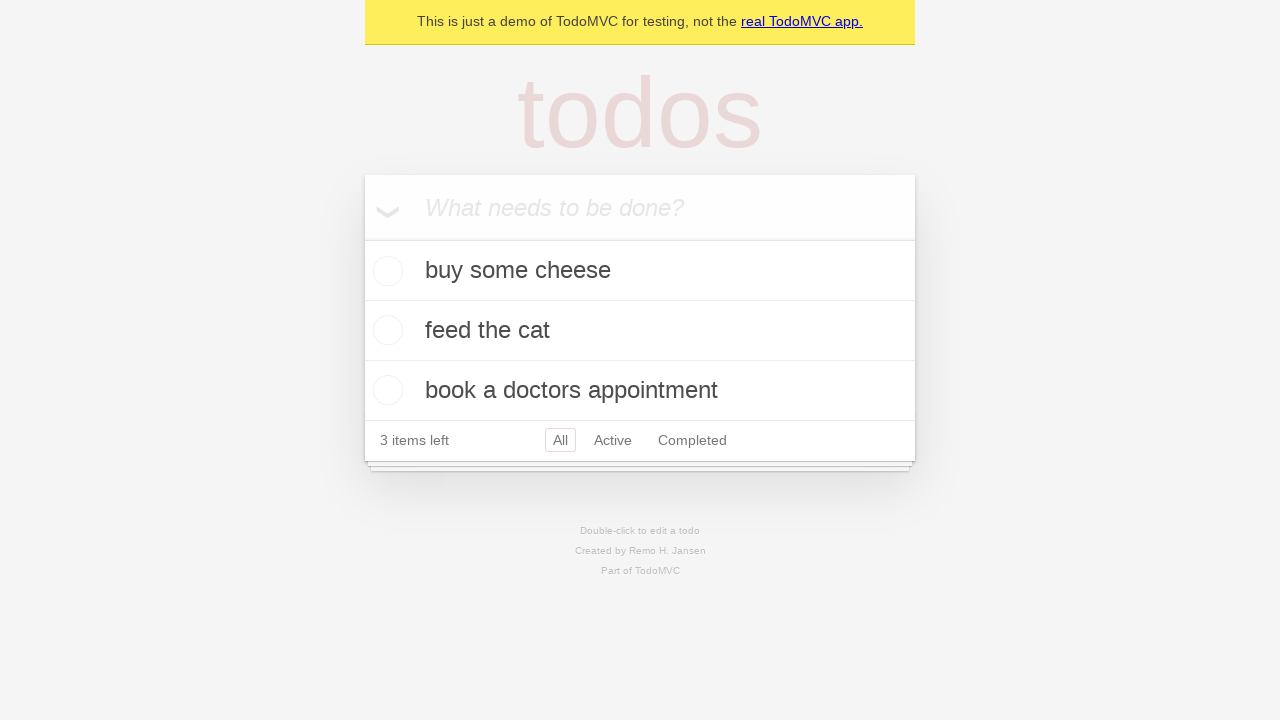

Checked the first todo item as completed at (385, 271) on .todo-list li .toggle >> nth=0
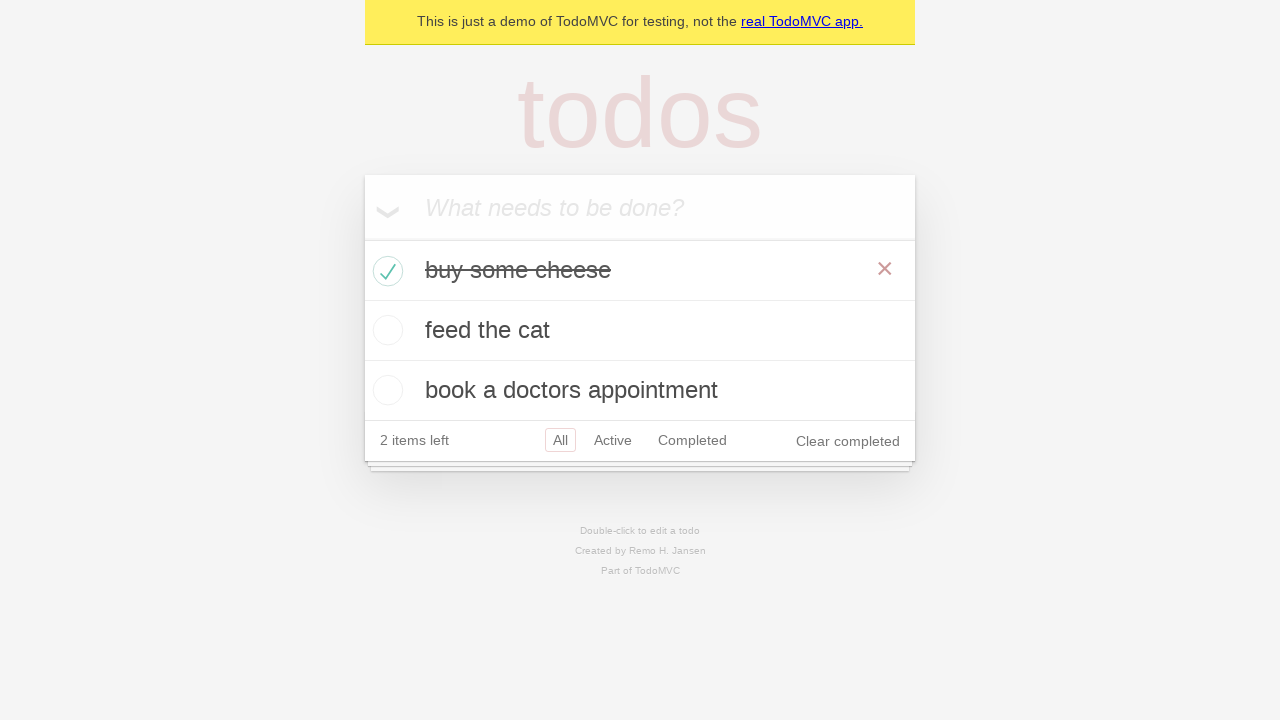

Clear completed button is now visible after marking item complete
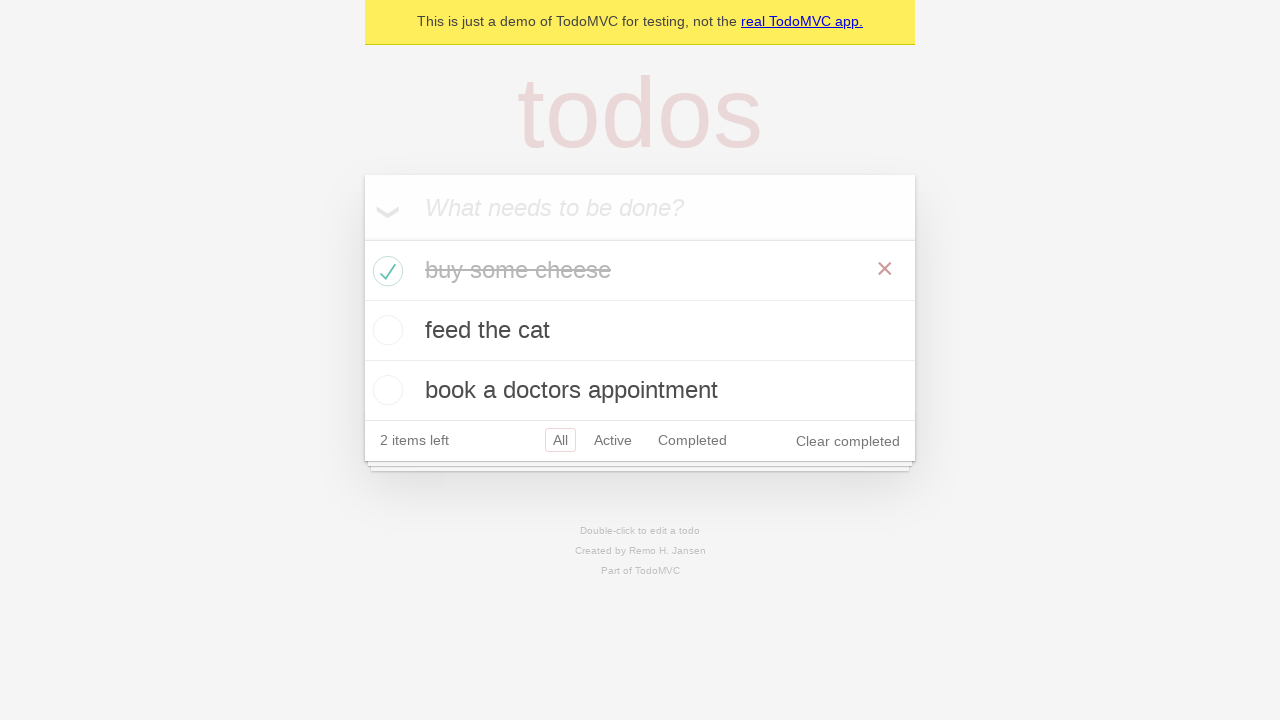

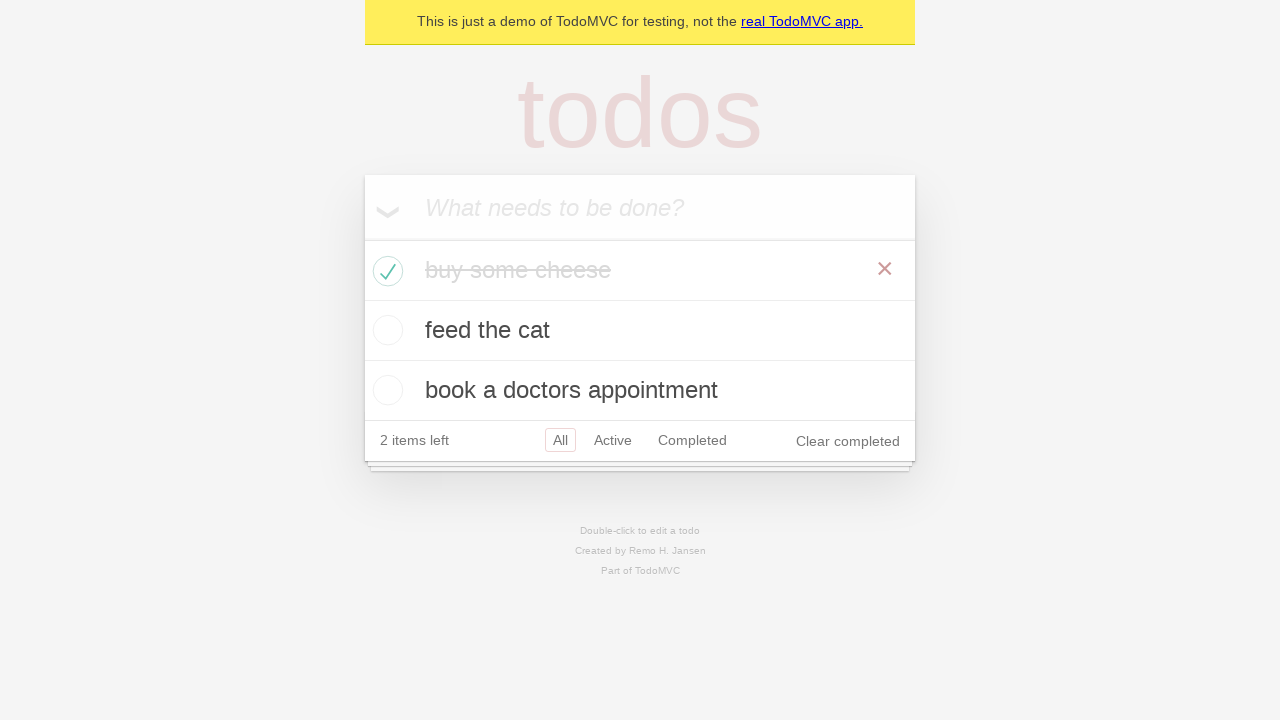